Tests datepicker functionality by clicking on the datepicker field and selecting a date from the calendar widget

Starting URL: https://formy-project.herokuapp.com/datepicker

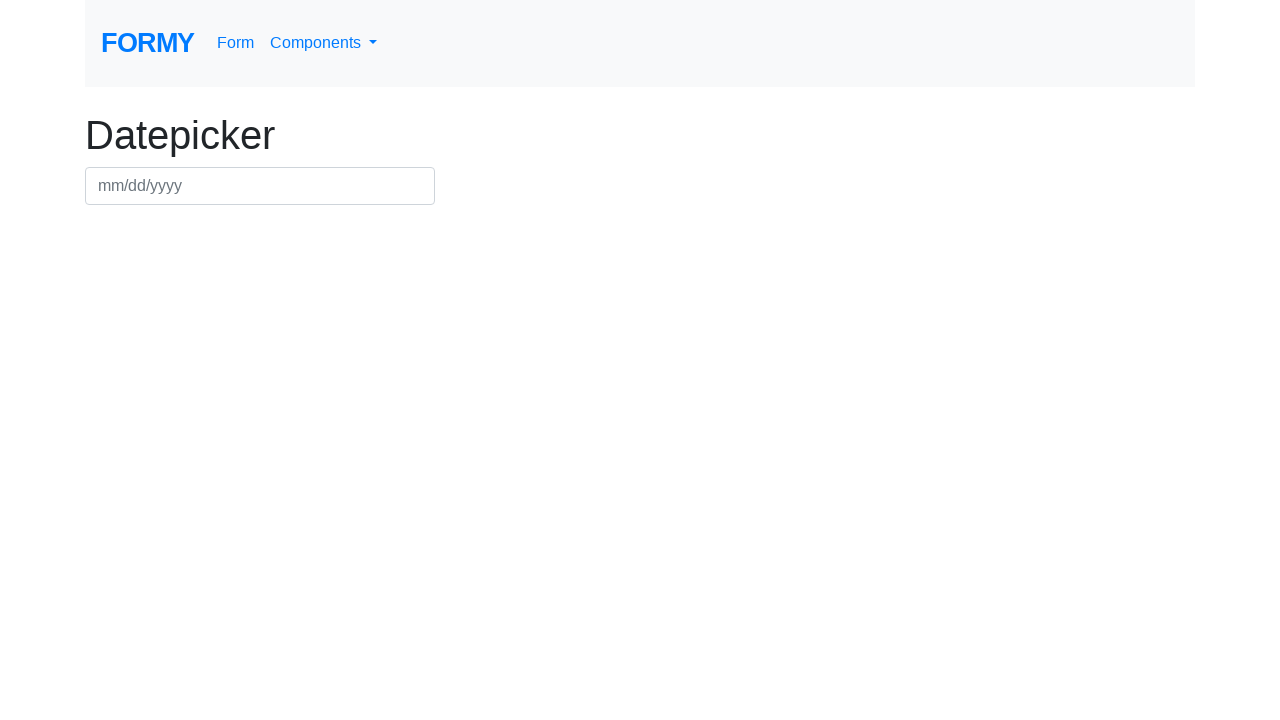

Clicked datepicker field to open calendar widget at (260, 186) on #datepicker
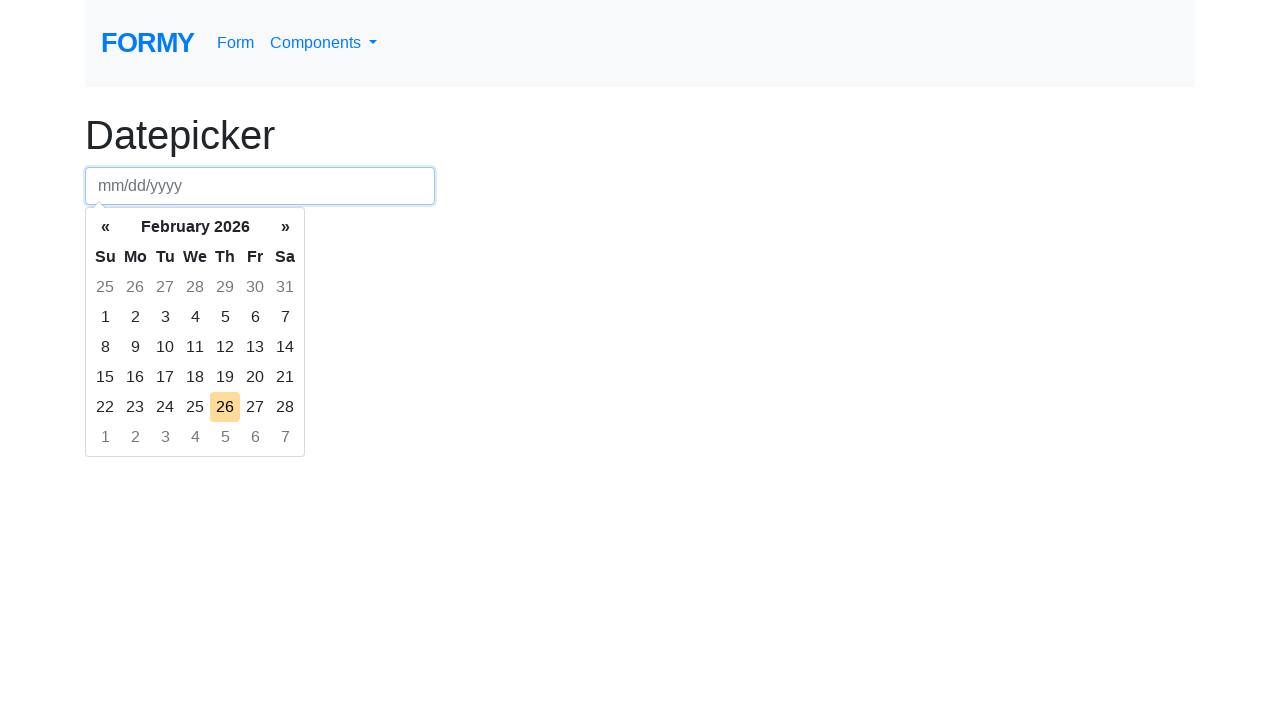

Selected a date from the calendar (third week) at (195, 347) on xpath=/html/body/div[2]/div[1]/table/tbody/tr[3]/td[4]
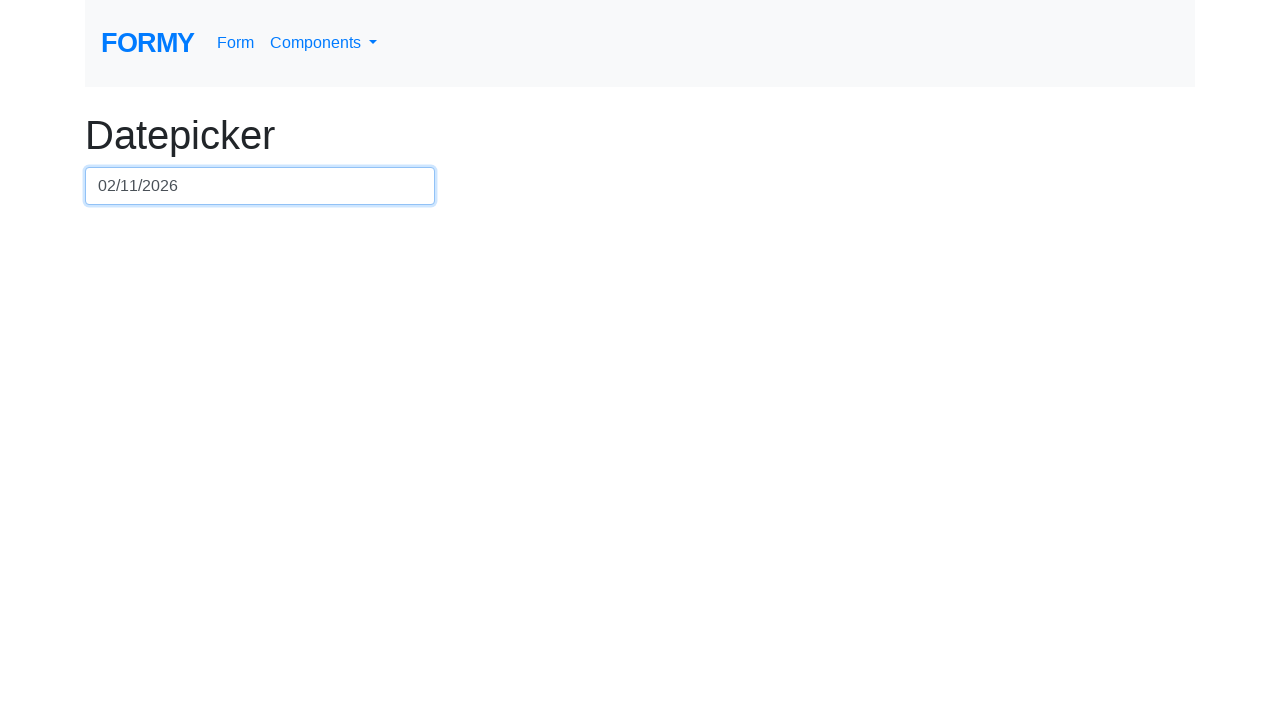

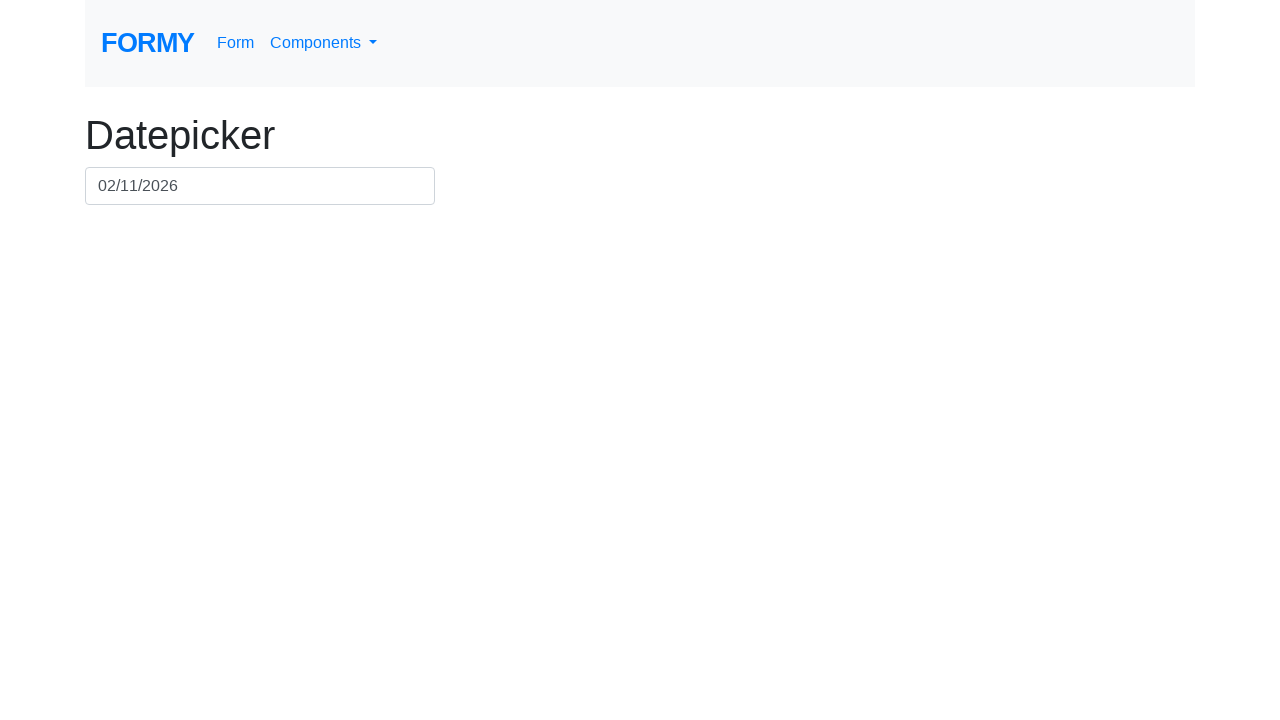